Tests the progress bar functionality by starting it and waiting for it to reach 100% completion.

Starting URL: https://demoqa.com/progress-bar

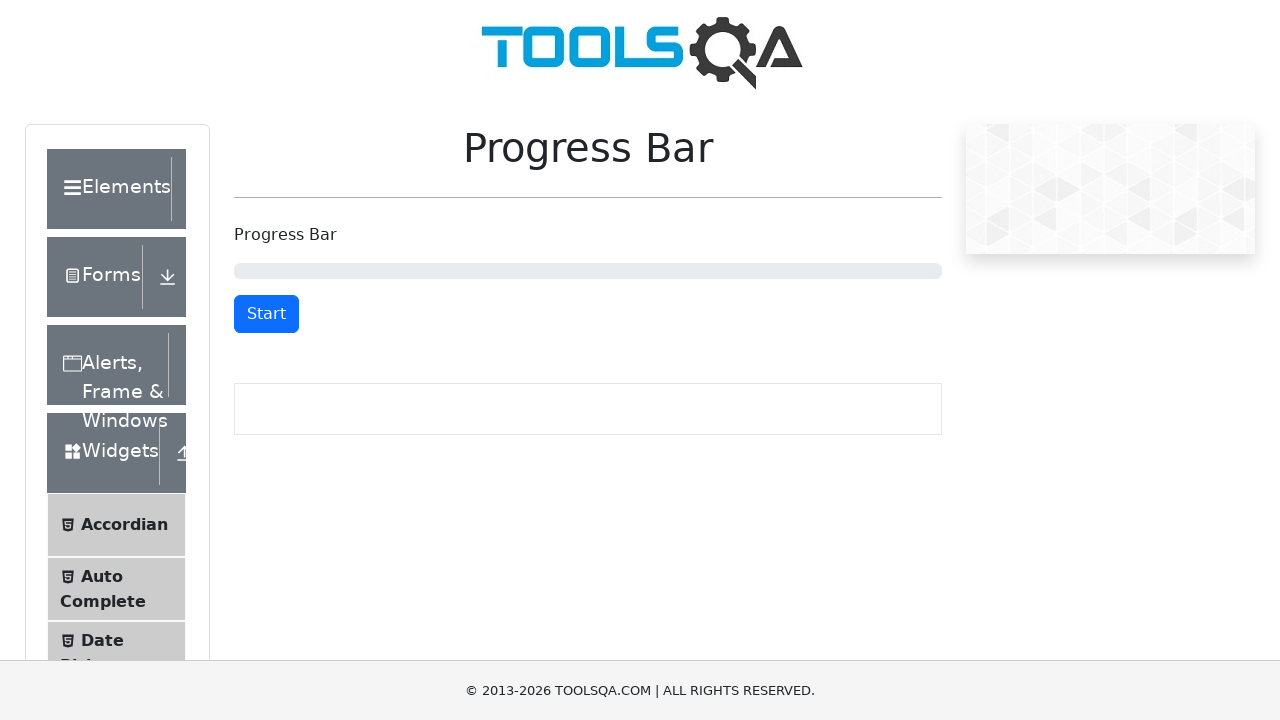

Clicked start/stop button to begin progress bar at (266, 314) on #startStopButton
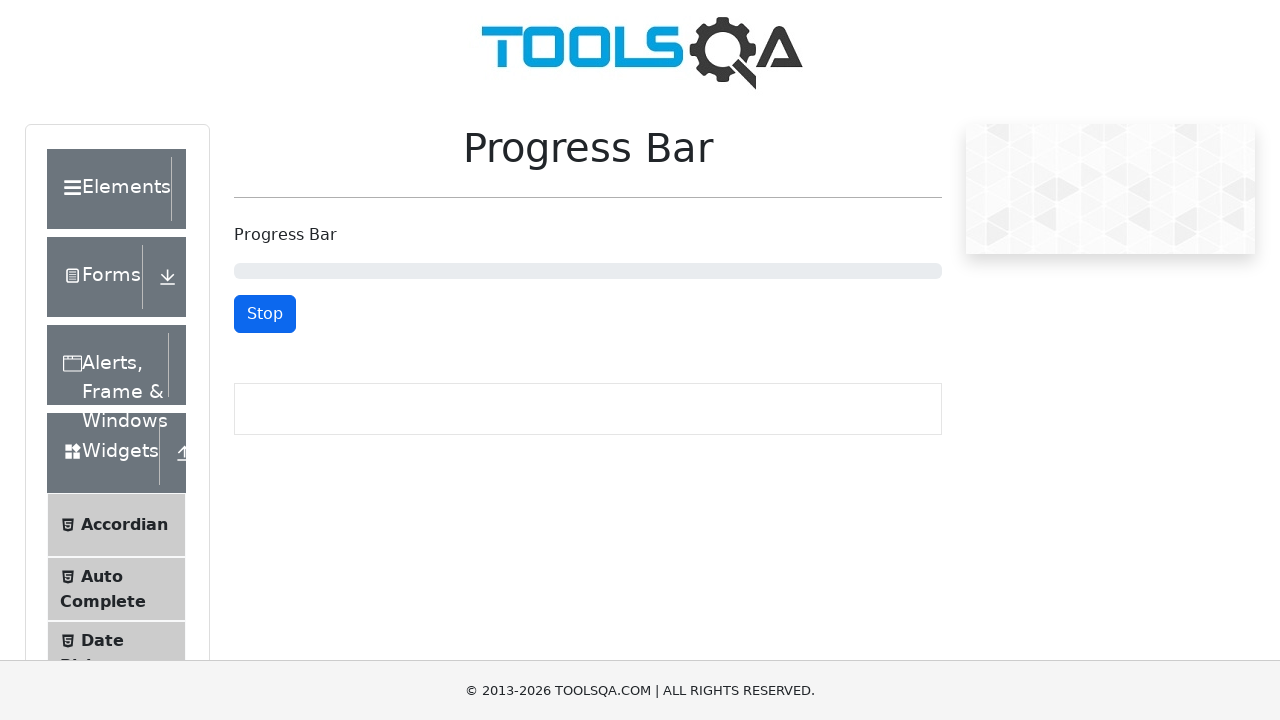

Progress bar reached 100% completion
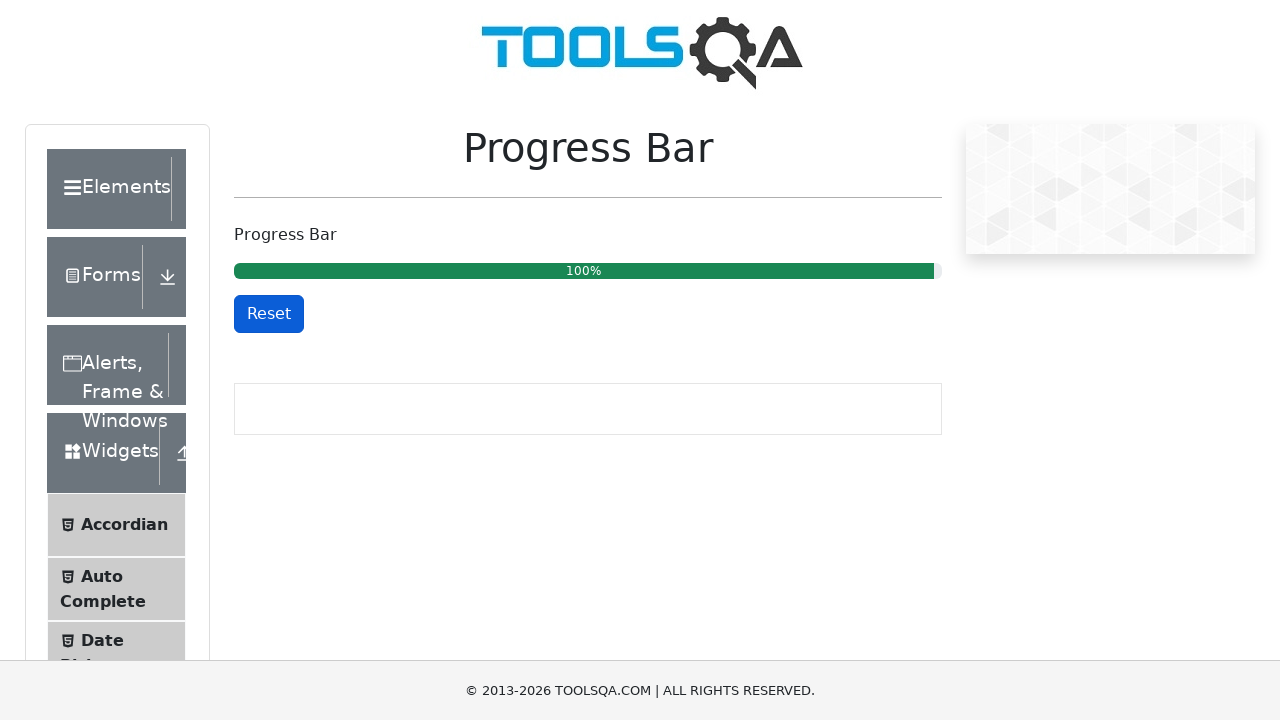

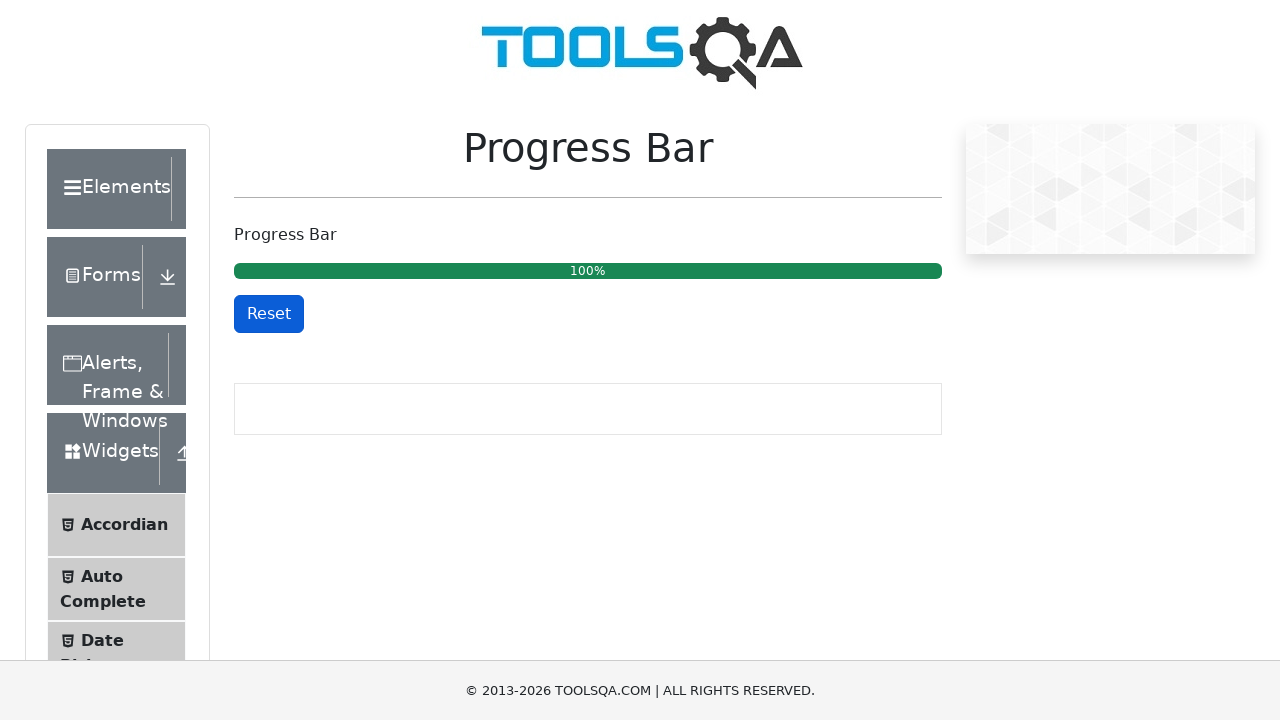